Tests form interaction by extracting a value from an image attribute, calculating a mathematical result, filling the answer field, checking a checkbox, selecting a radio button, and submitting the form.

Starting URL: http://suninjuly.github.io/get_attribute.html

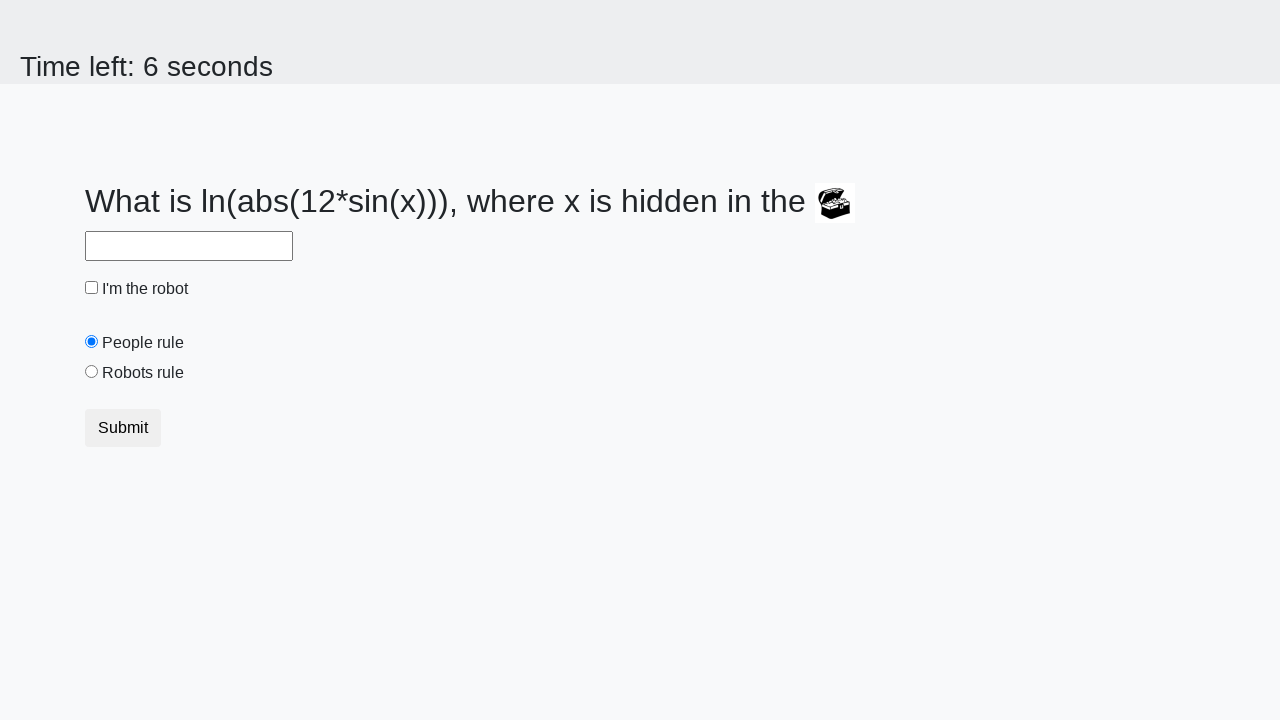

Located the image element
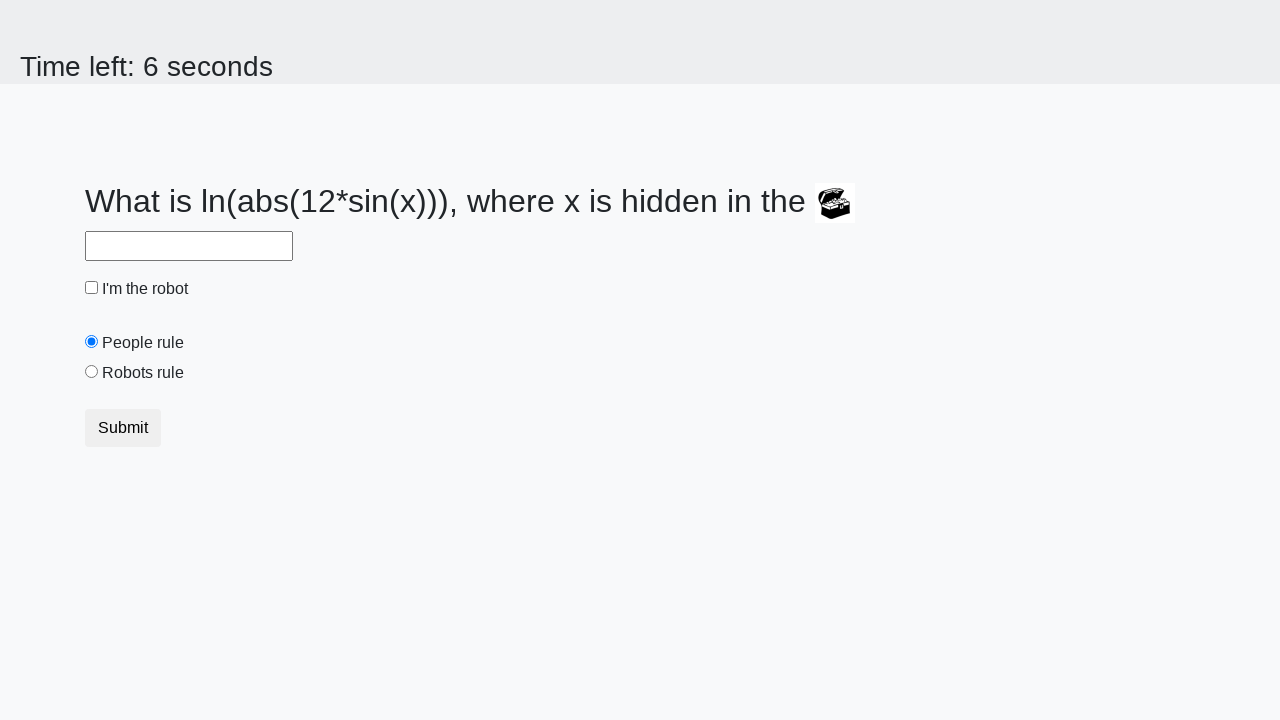

Extracted 'valuex' attribute from image: 476
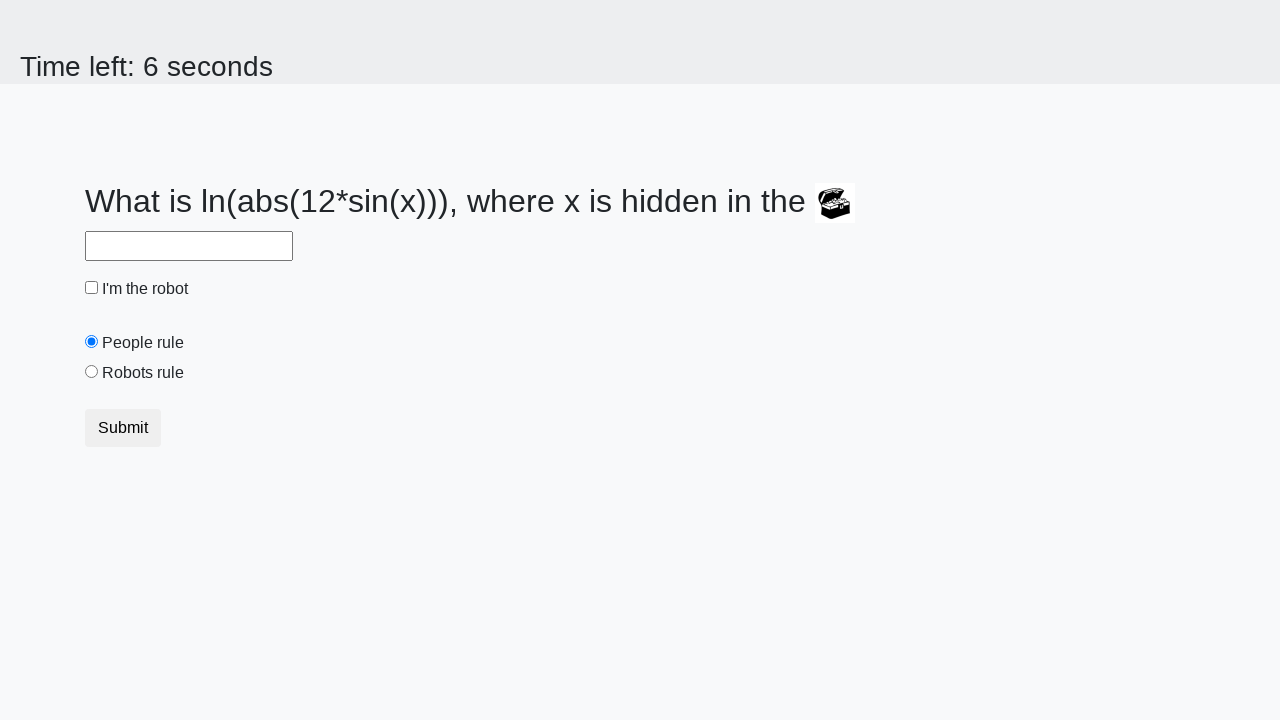

Calculated mathematical result: 2.4837197029820066
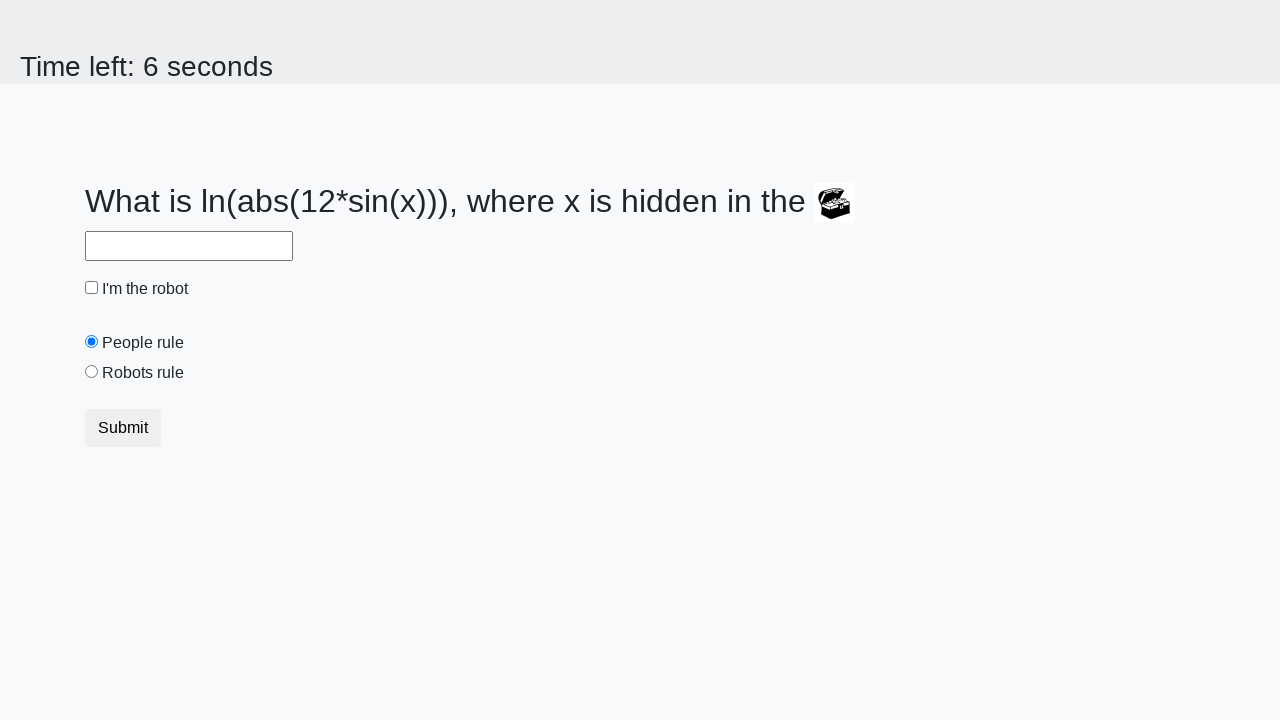

Filled answer field with calculated value: 2.4837197029820066 on #answer
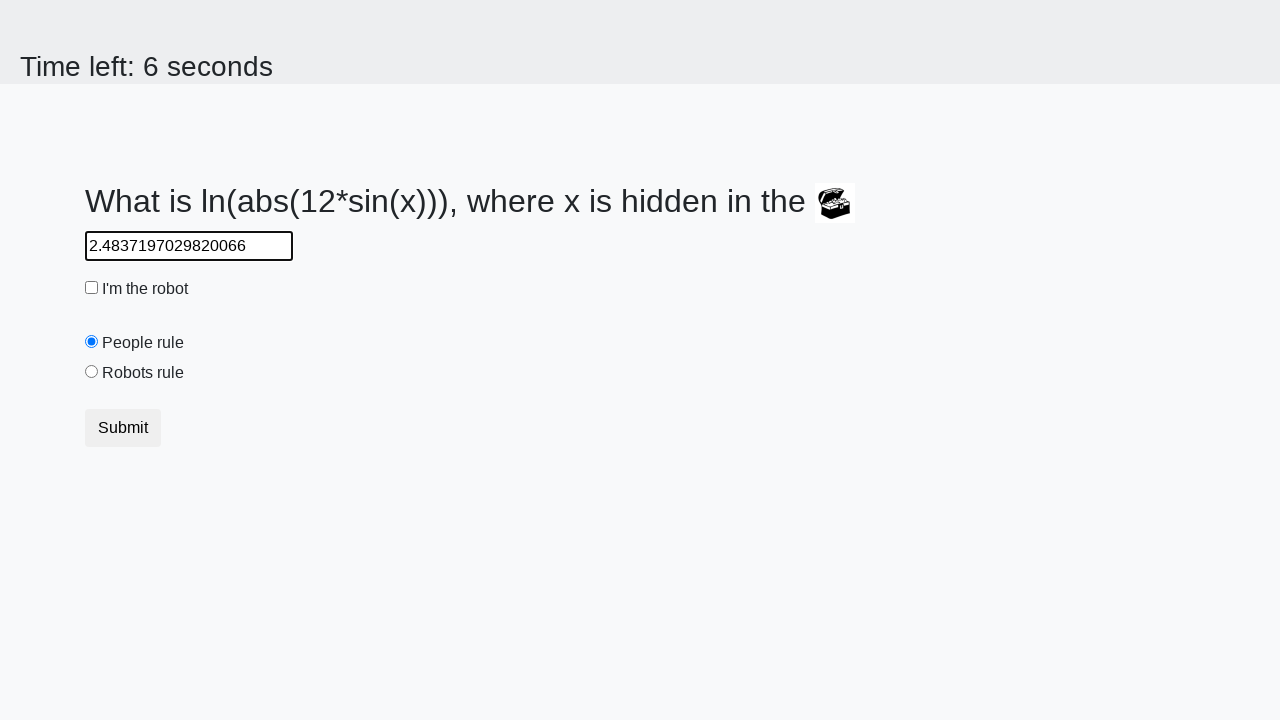

Checked the robot checkbox at (92, 288) on #robotCheckbox
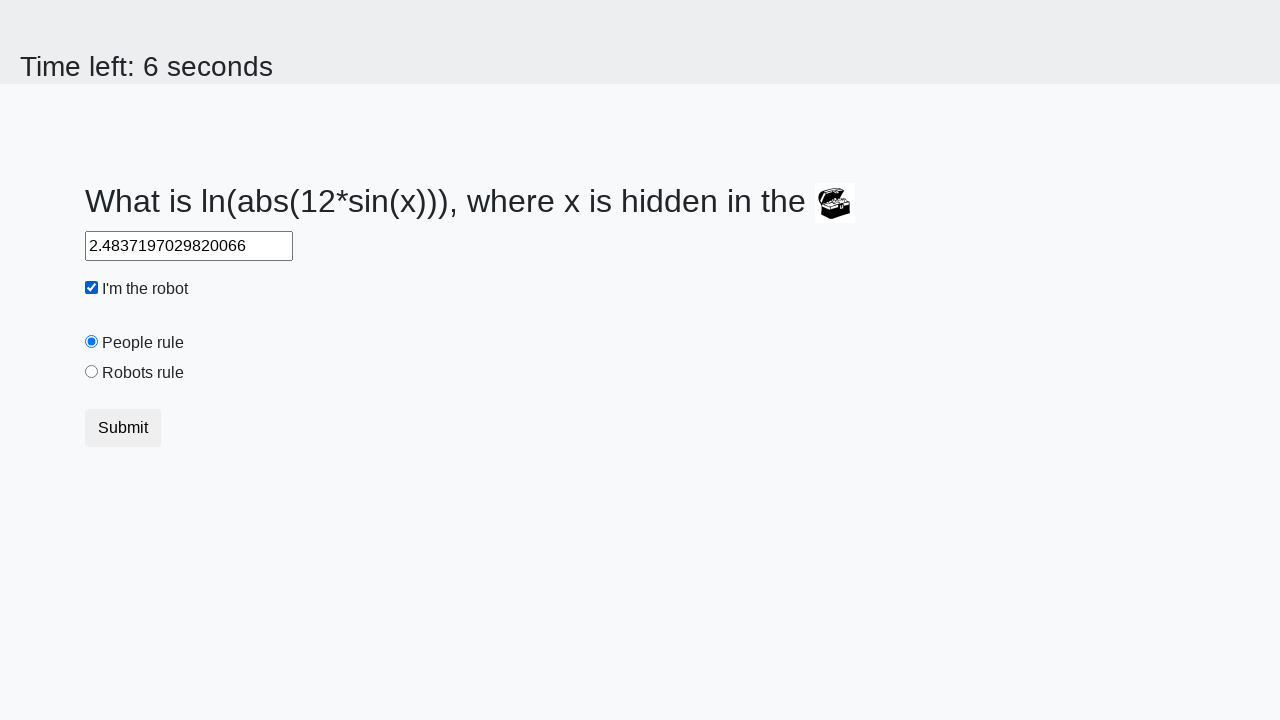

Selected the 'robots rule' radio button at (92, 372) on #robotsRule
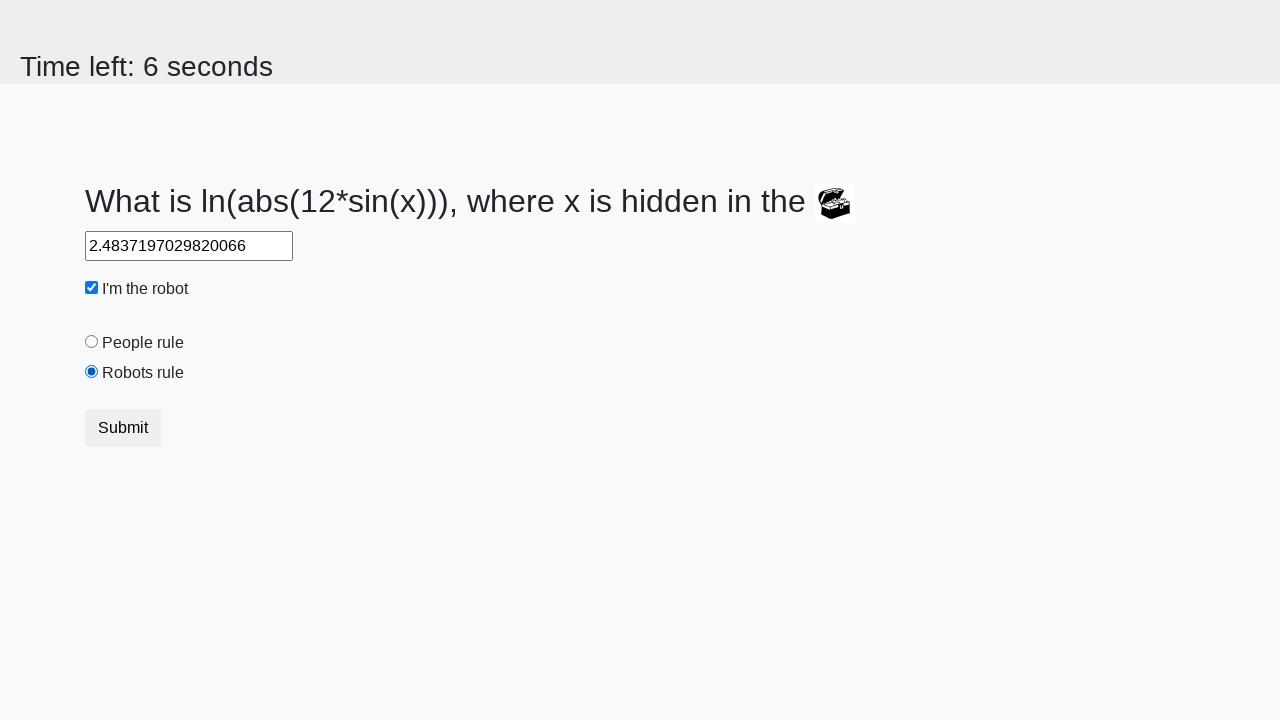

Clicked the submit button to submit the form at (123, 428) on button
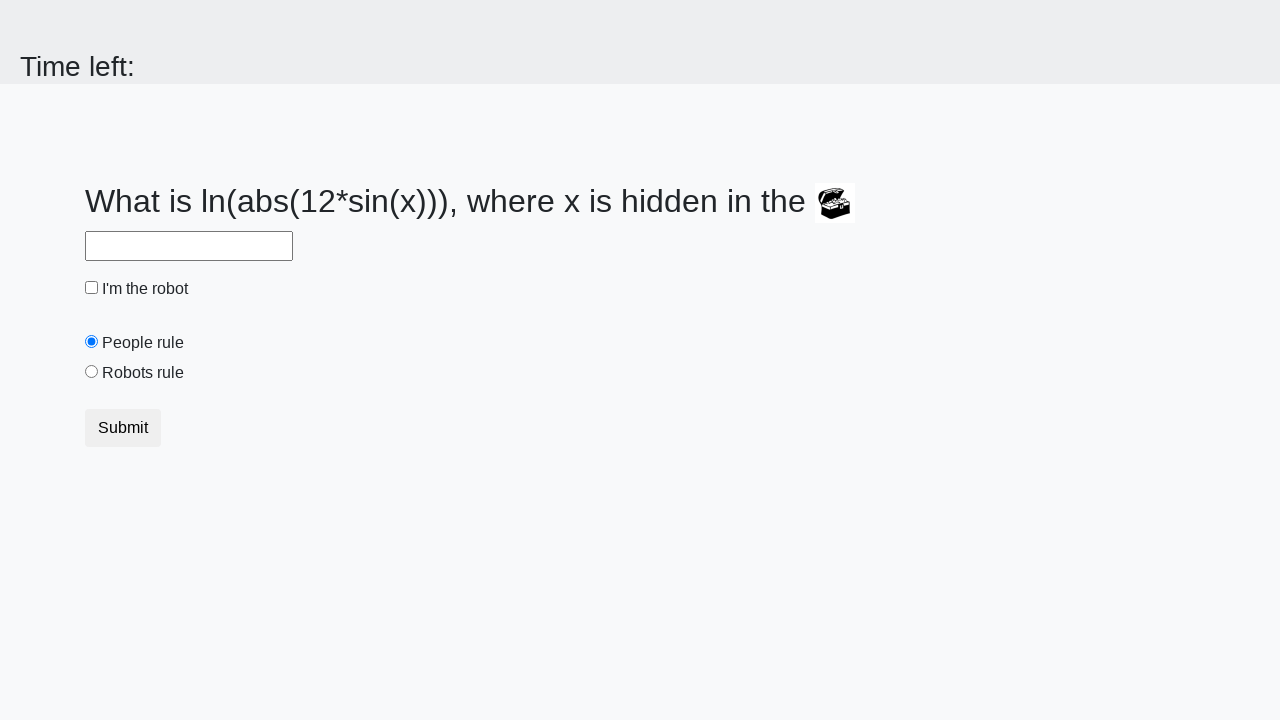

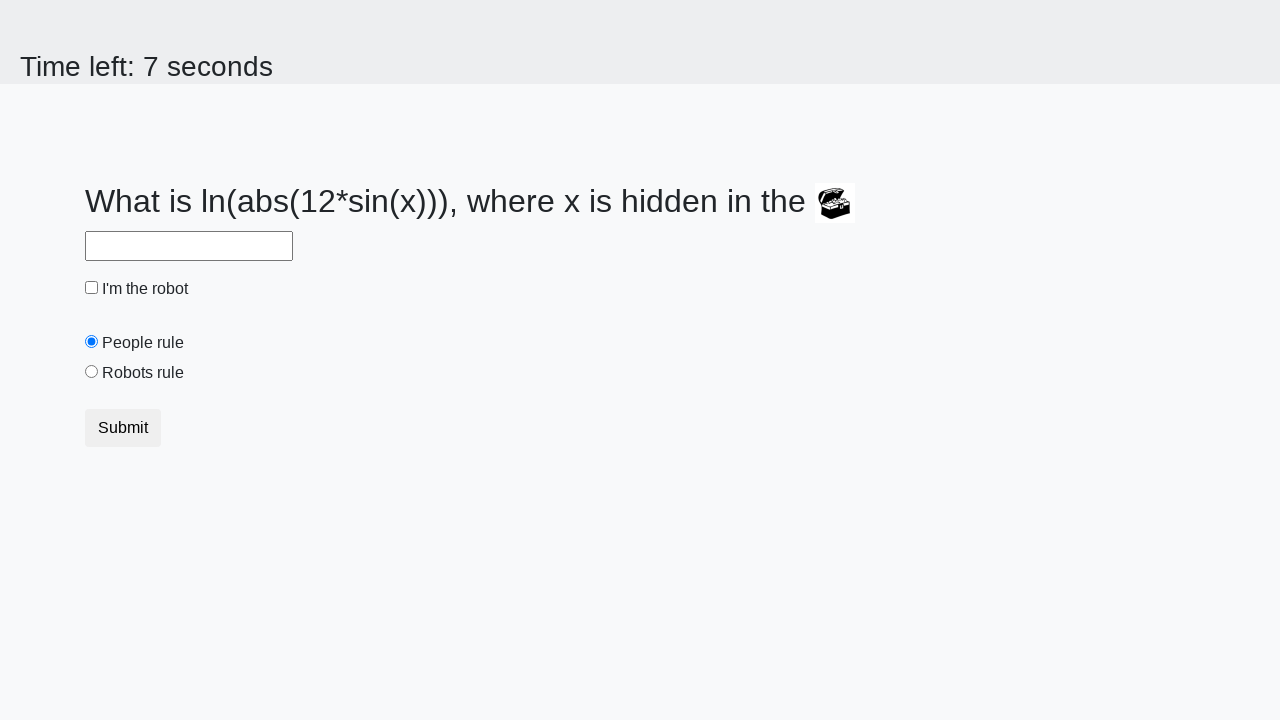